Tests JavaScript prompt functionality by clicking the prompt button, entering text into the alert dialog, and accepting it

Starting URL: https://the-internet.herokuapp.com/javascript_alerts

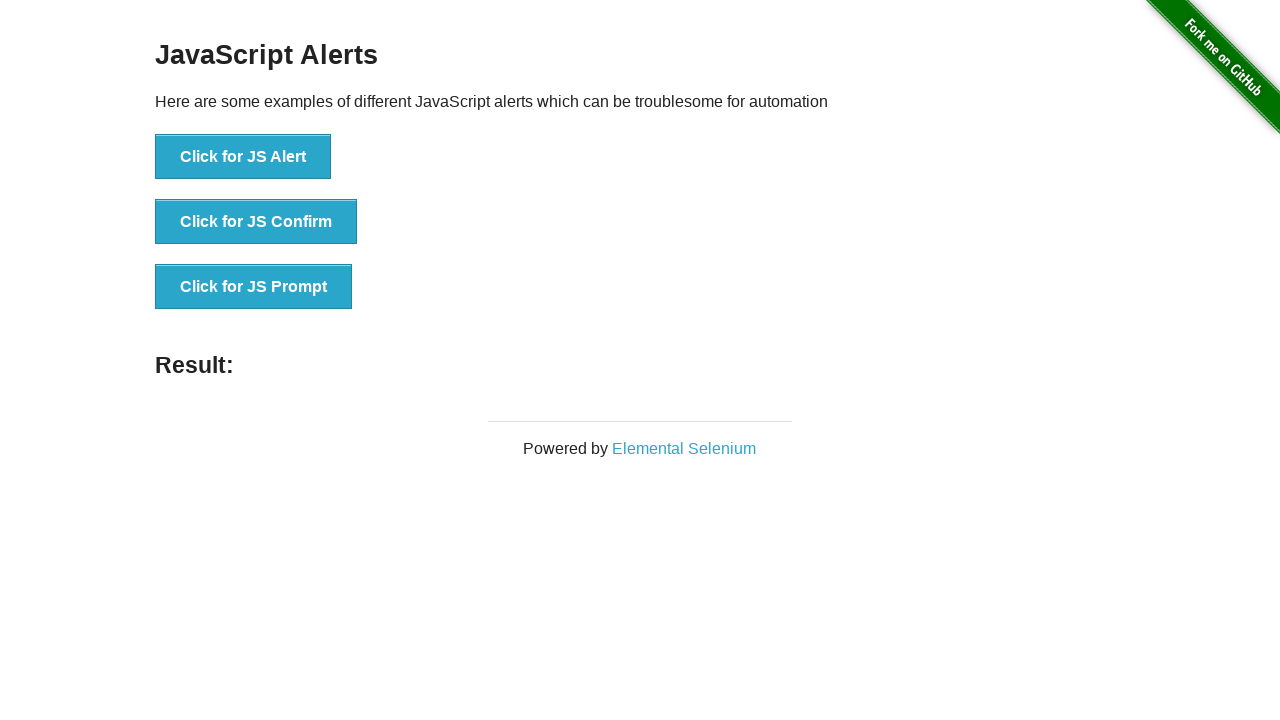

Clicked the JS Prompt button at (254, 287) on xpath=//button[text()='Click for JS Prompt']
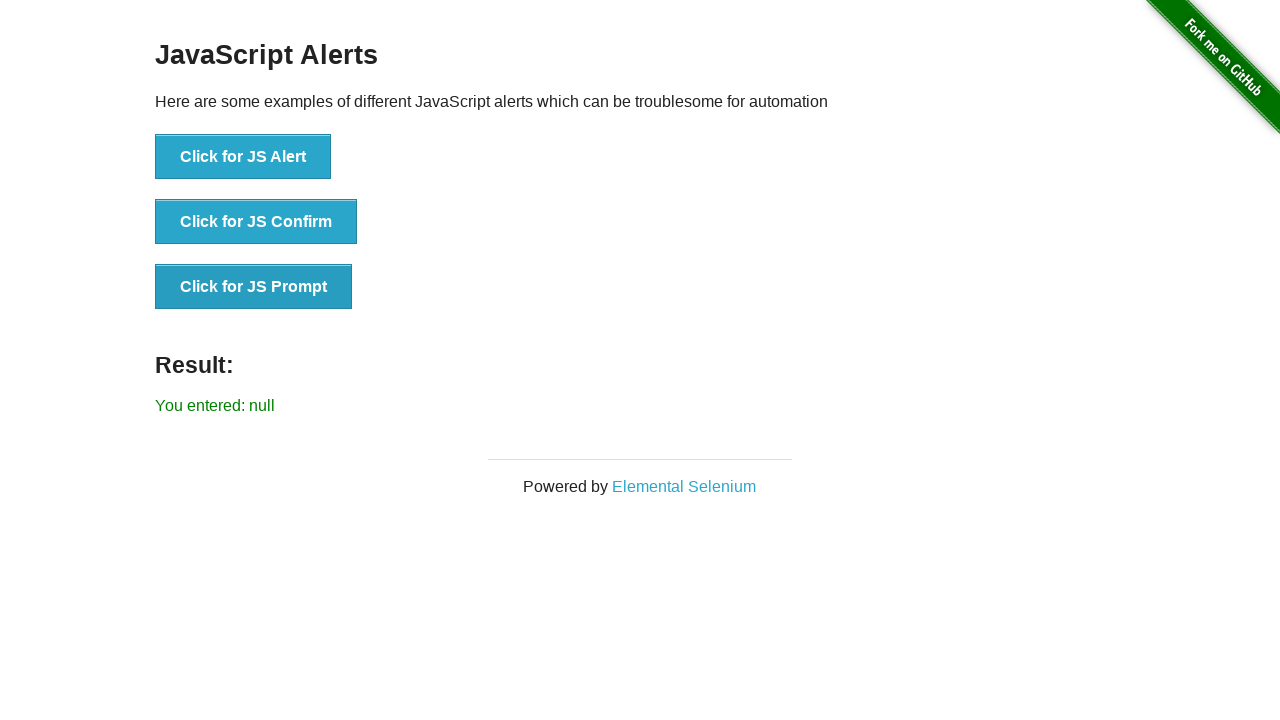

Set up dialog handler to accept prompt with text 'testuser123'
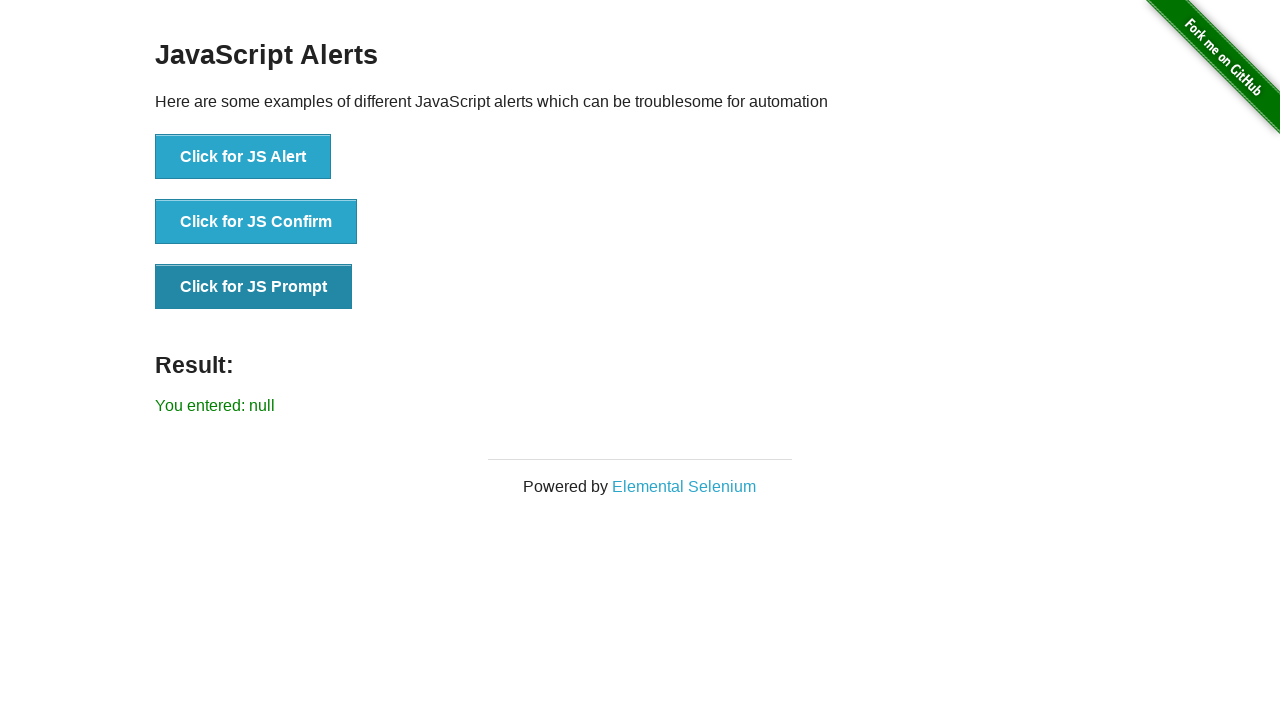

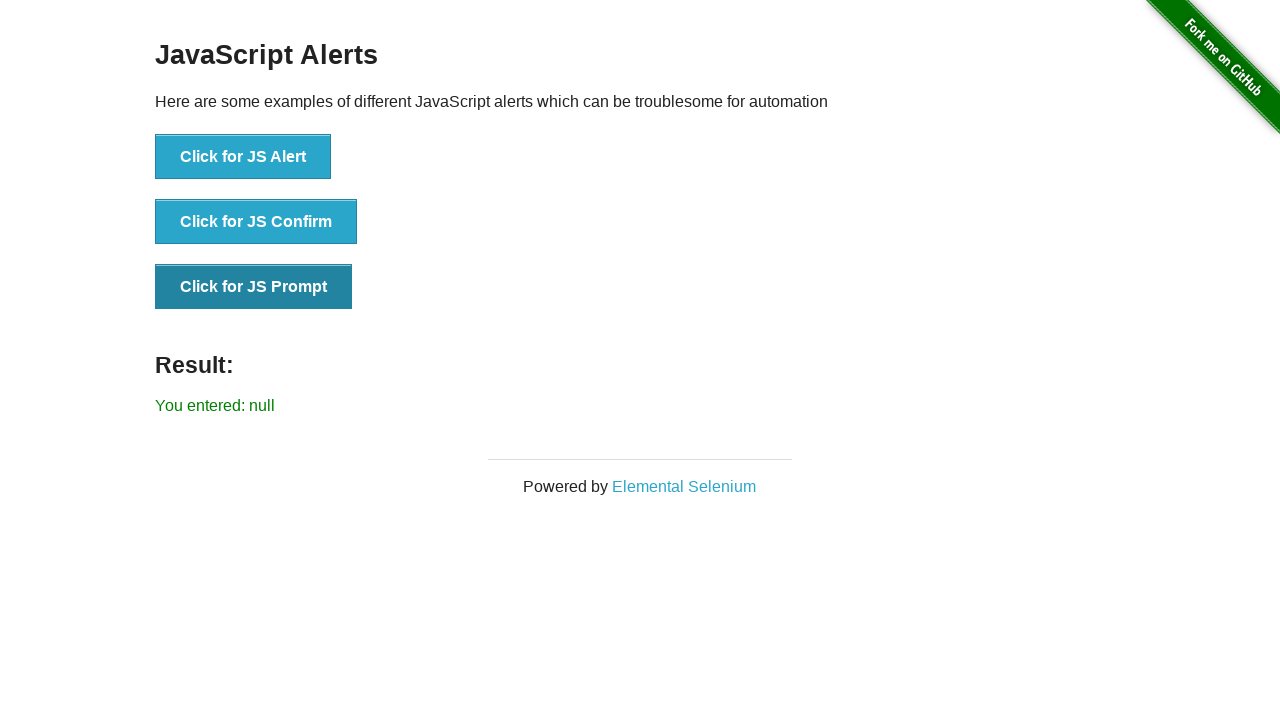